Tests the search functionality on OpenCart demo site by searching for "imac" and verifying the product appears in the search results.

Starting URL: http://opencart.abstracta.us

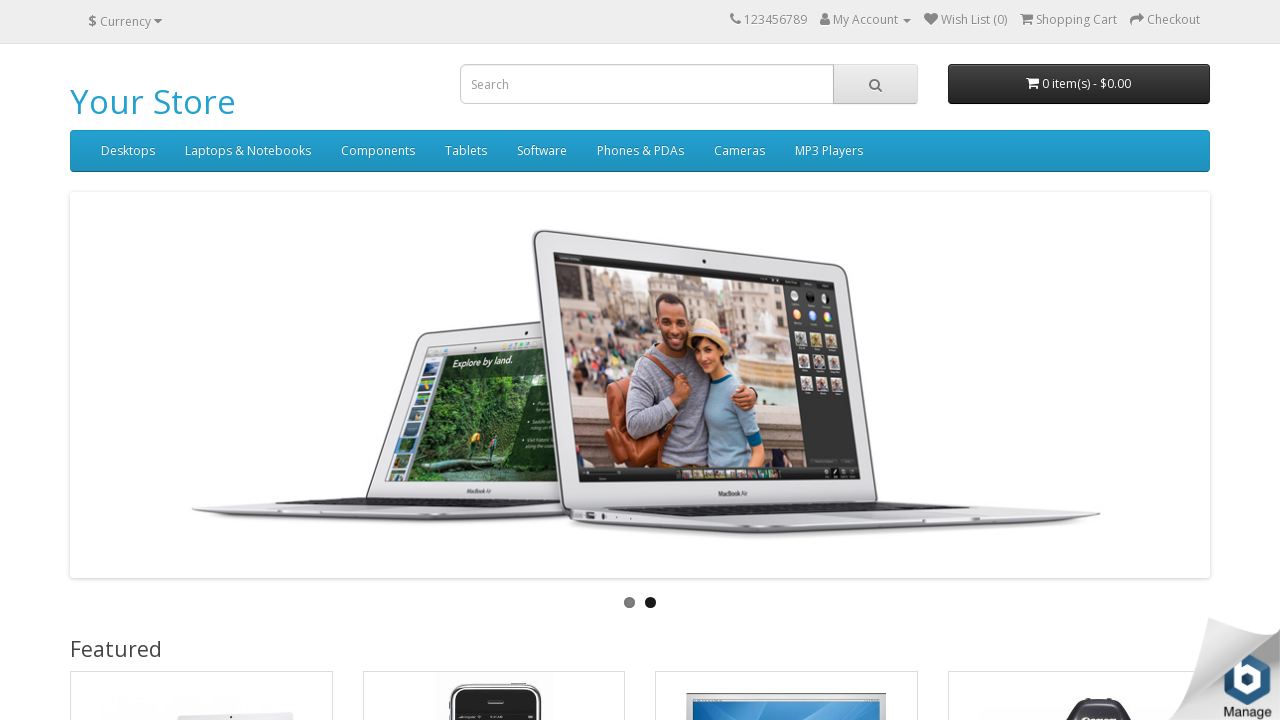

Filled search box with 'imac' on input[name='search']
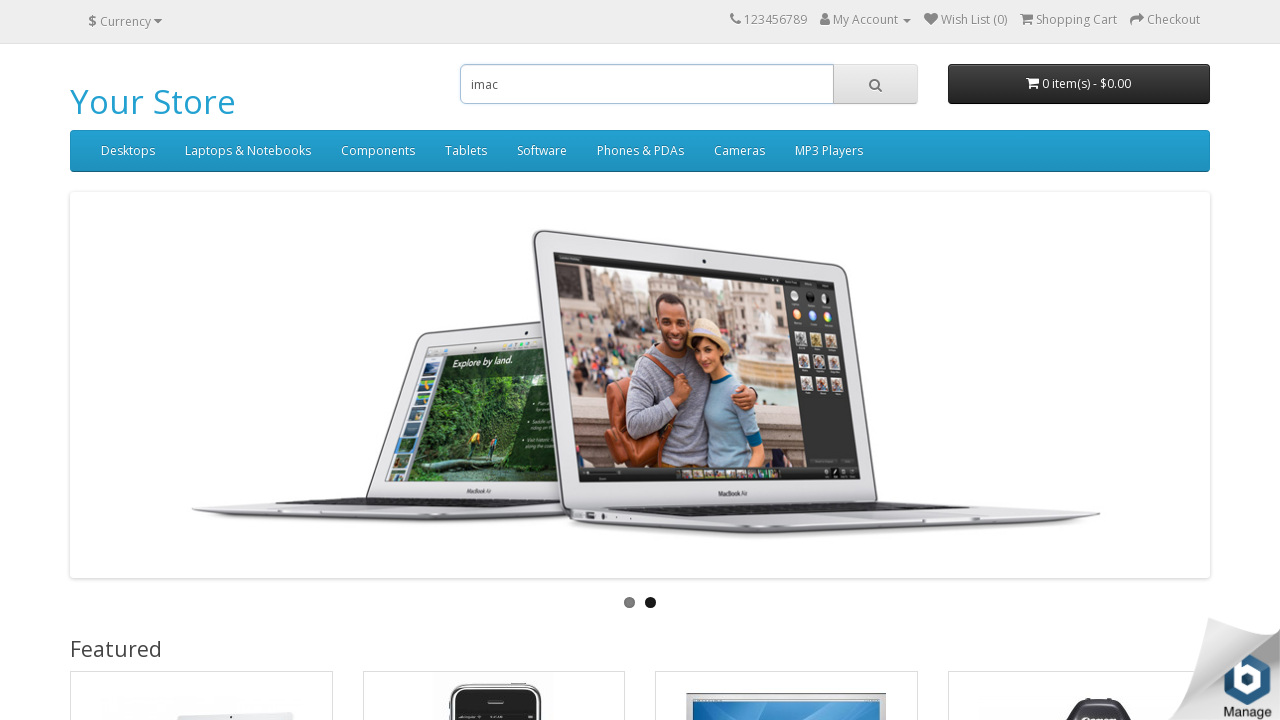

Pressed Enter to submit search on input[name='search']
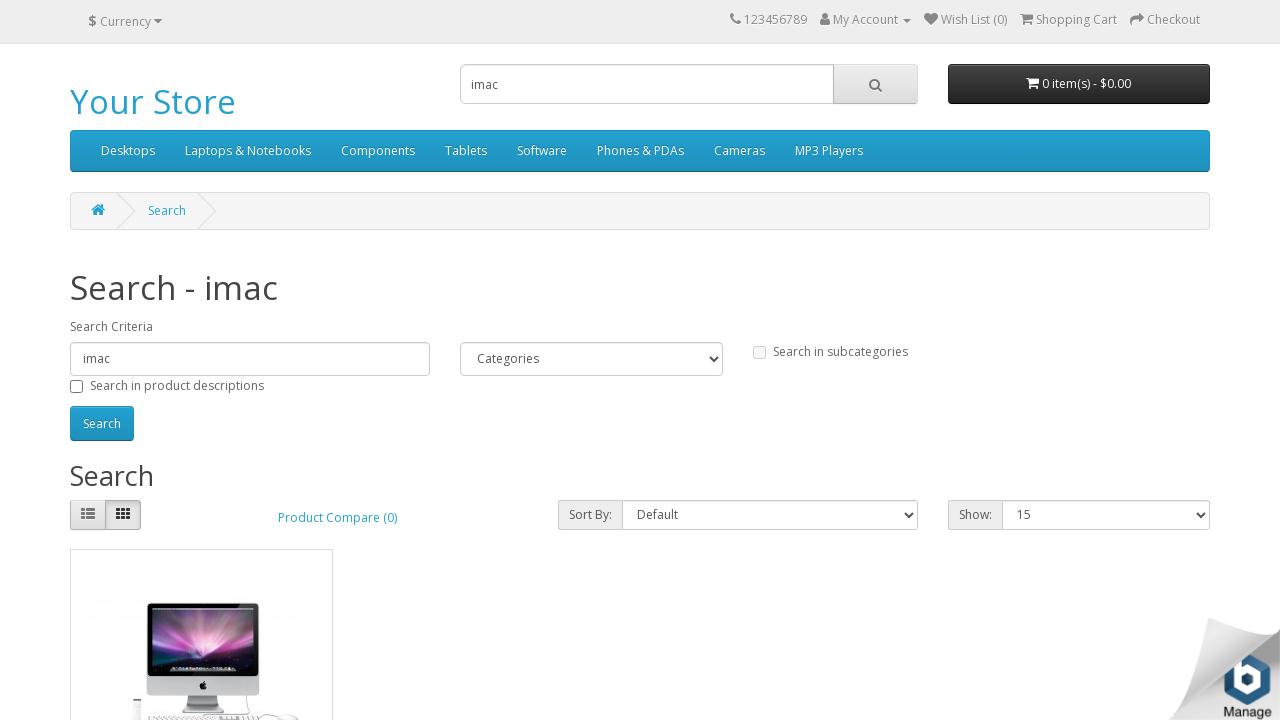

Search results loaded and product headings appeared
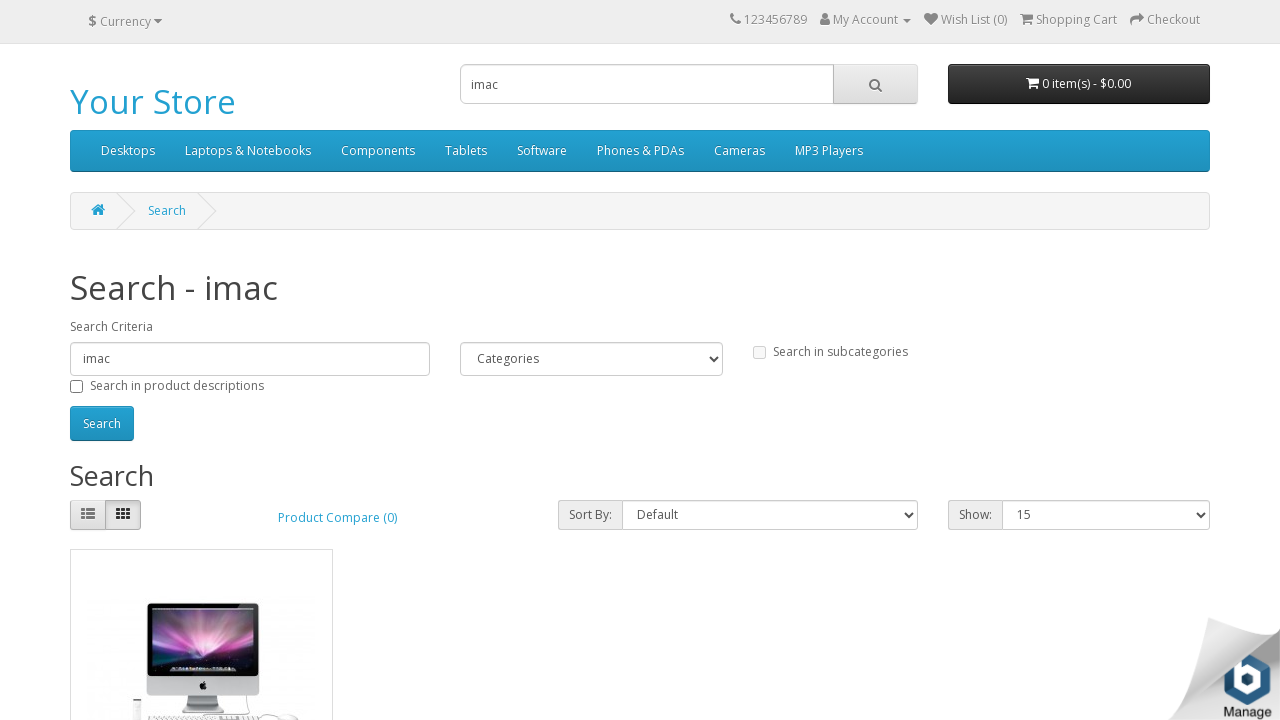

Located first product heading element
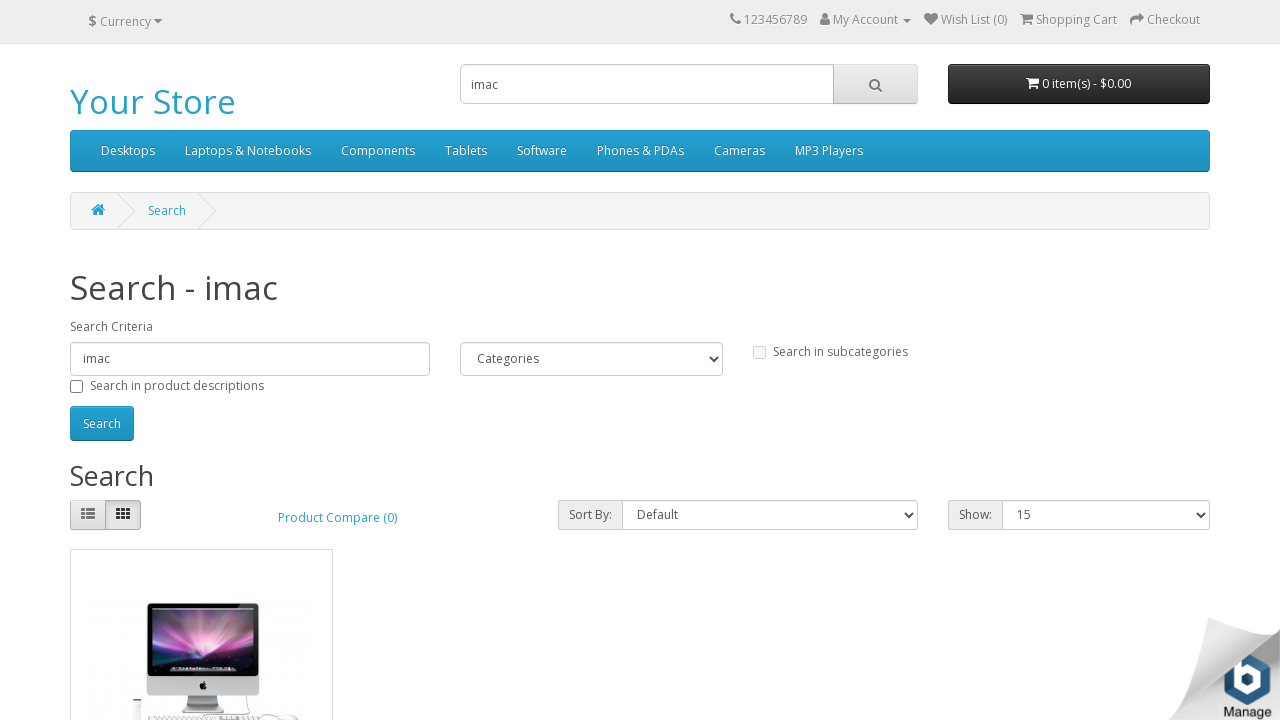

Verified that iMac product appears in search results
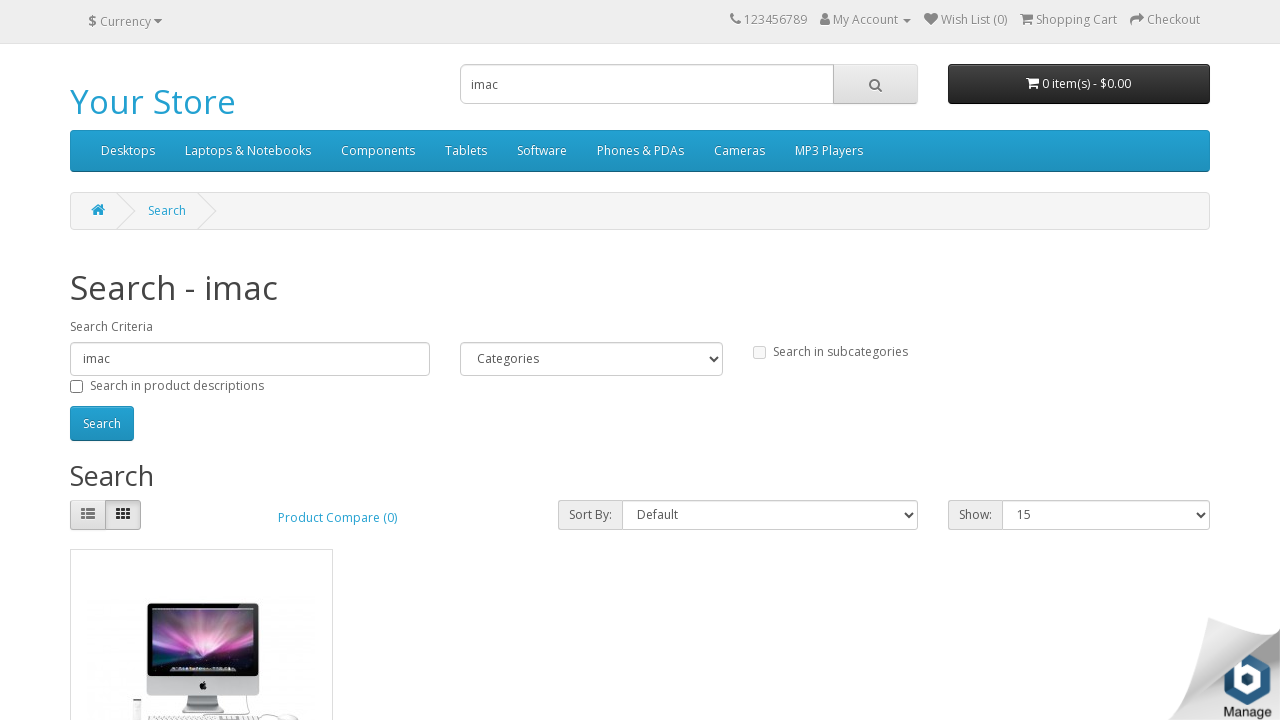

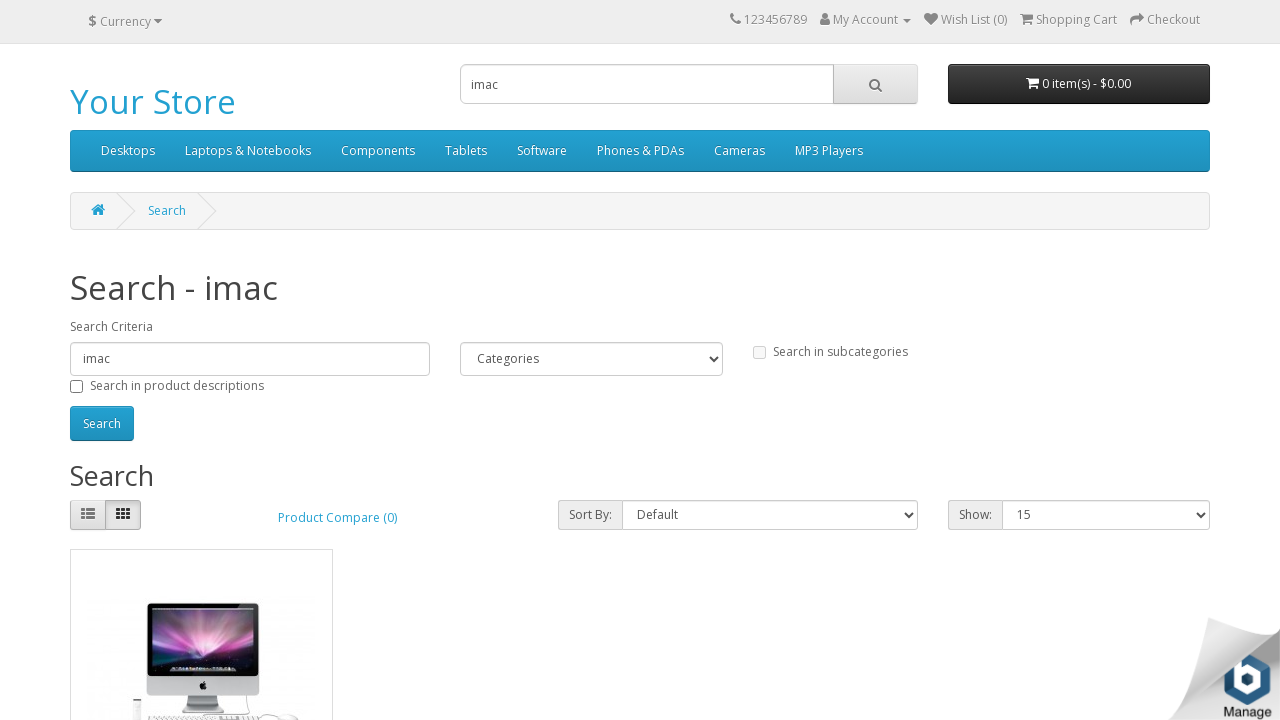